Tests a speech-to-text web application by selecting a language, clicking the record button, and waiting for the recording to complete

Starting URL: https://realtime-stt-devs-do-code.netlify.app/

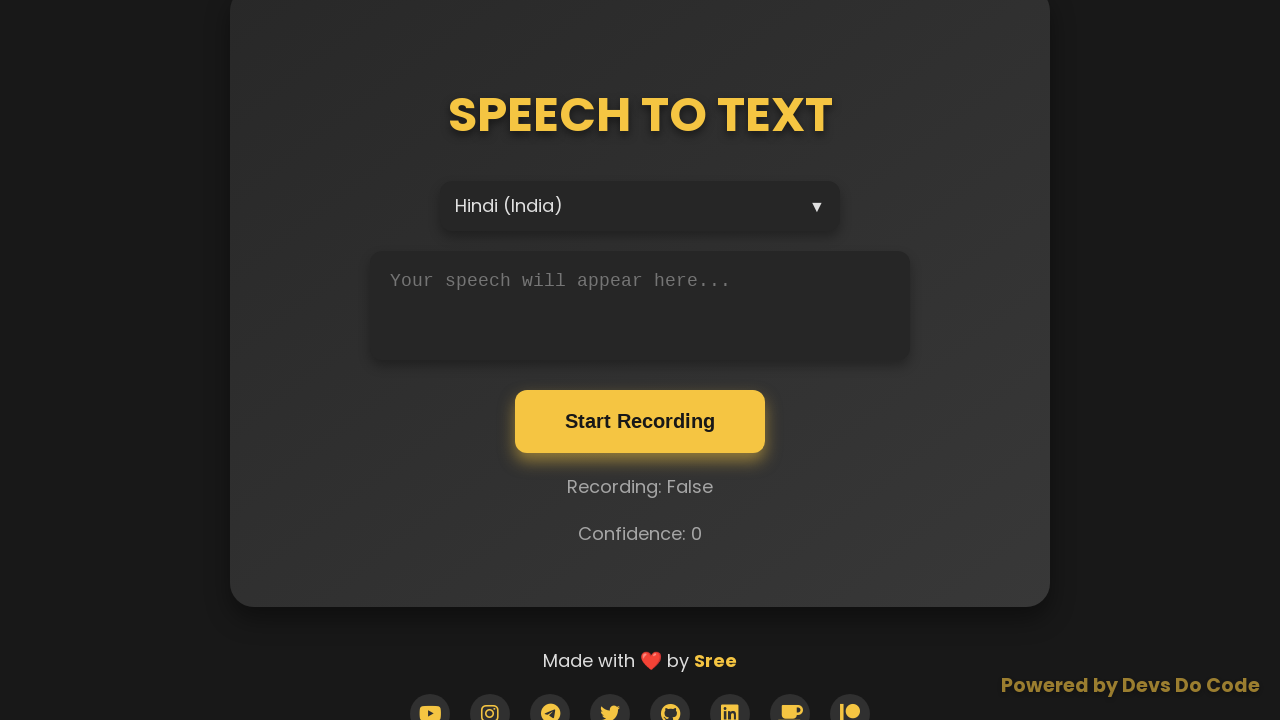

Waited for language select element to be present
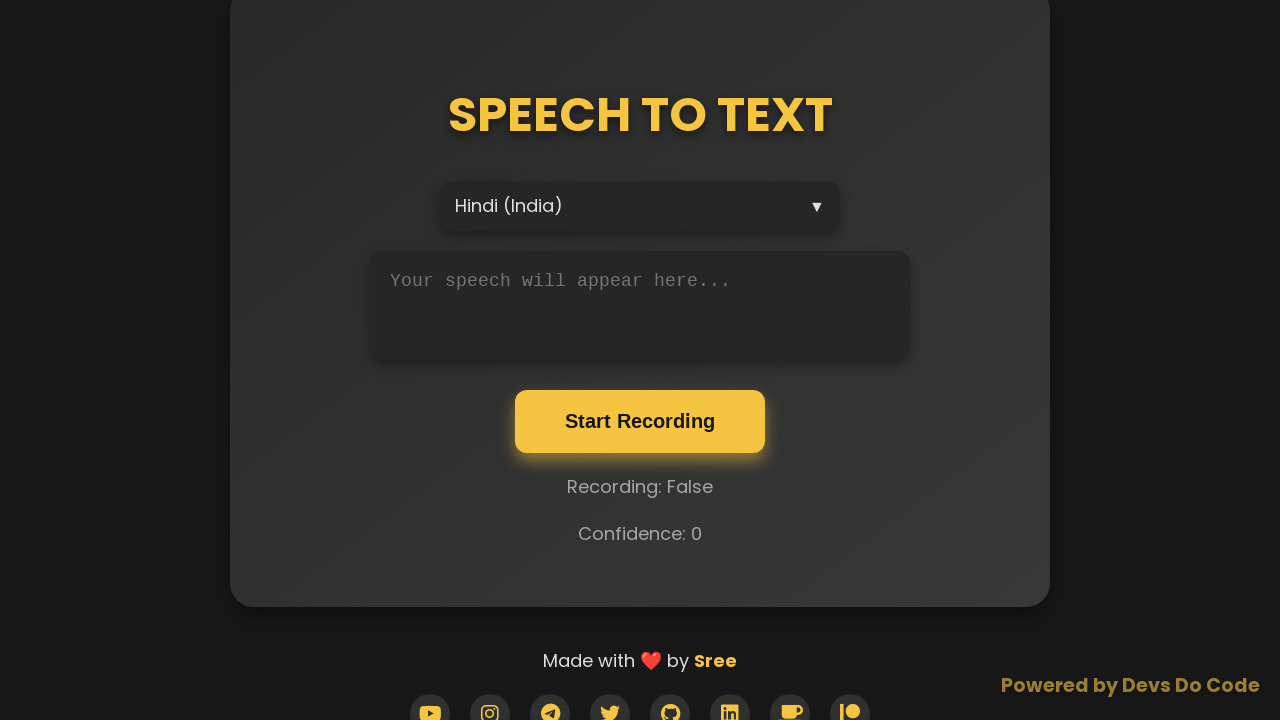

Selected language 'en-IN' from dropdown using JavaScript
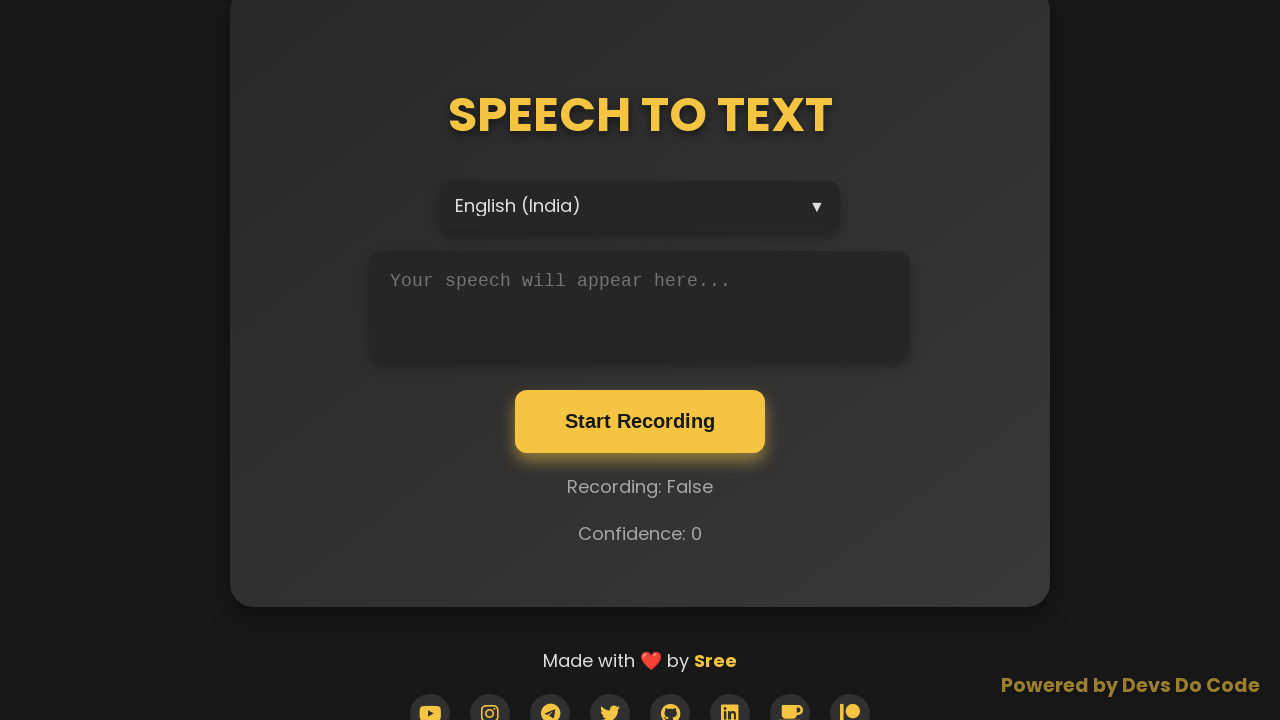

Verified language selection - selected value is en-IN
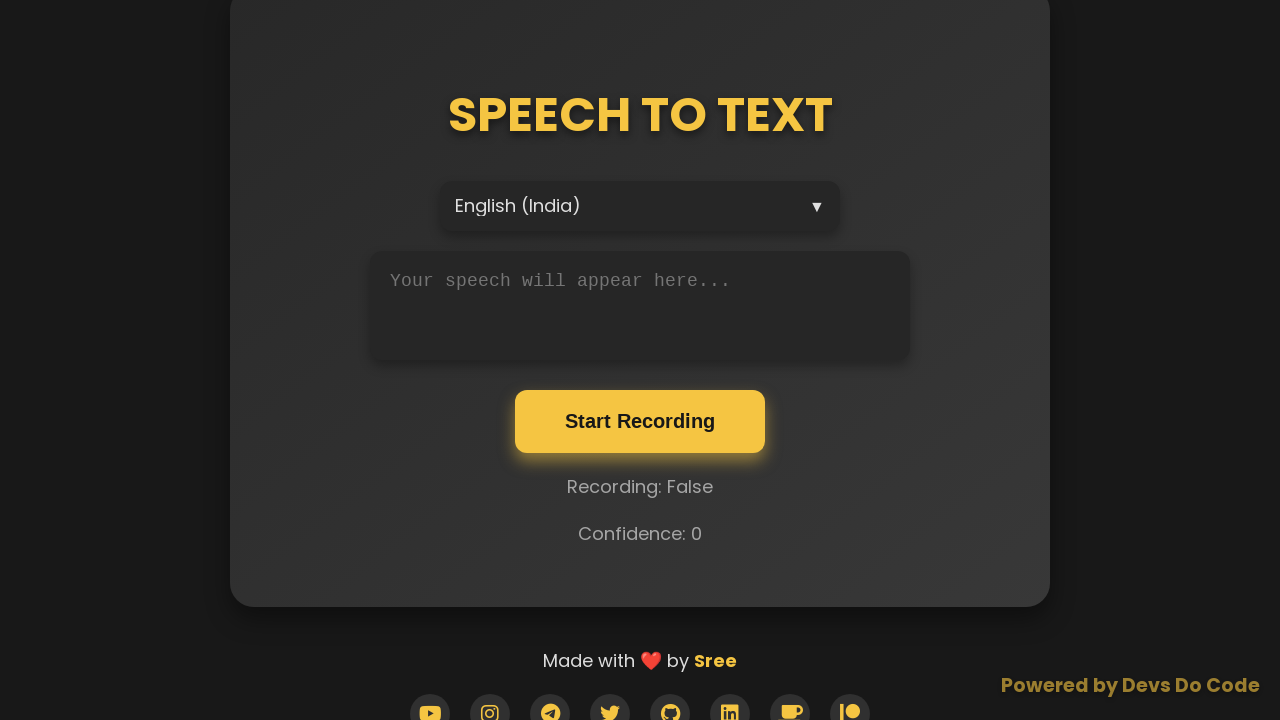

Clicked the record button to start recording at (640, 421) on #click_to_record
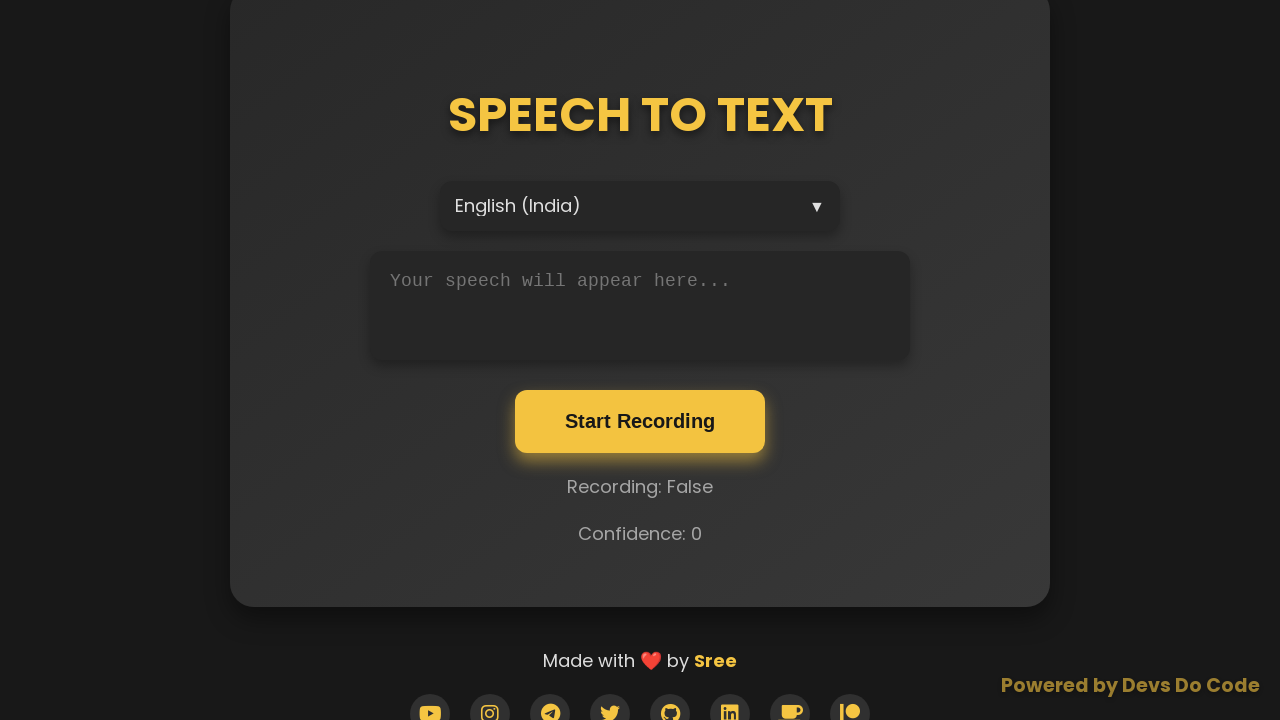

Recording indicator appeared
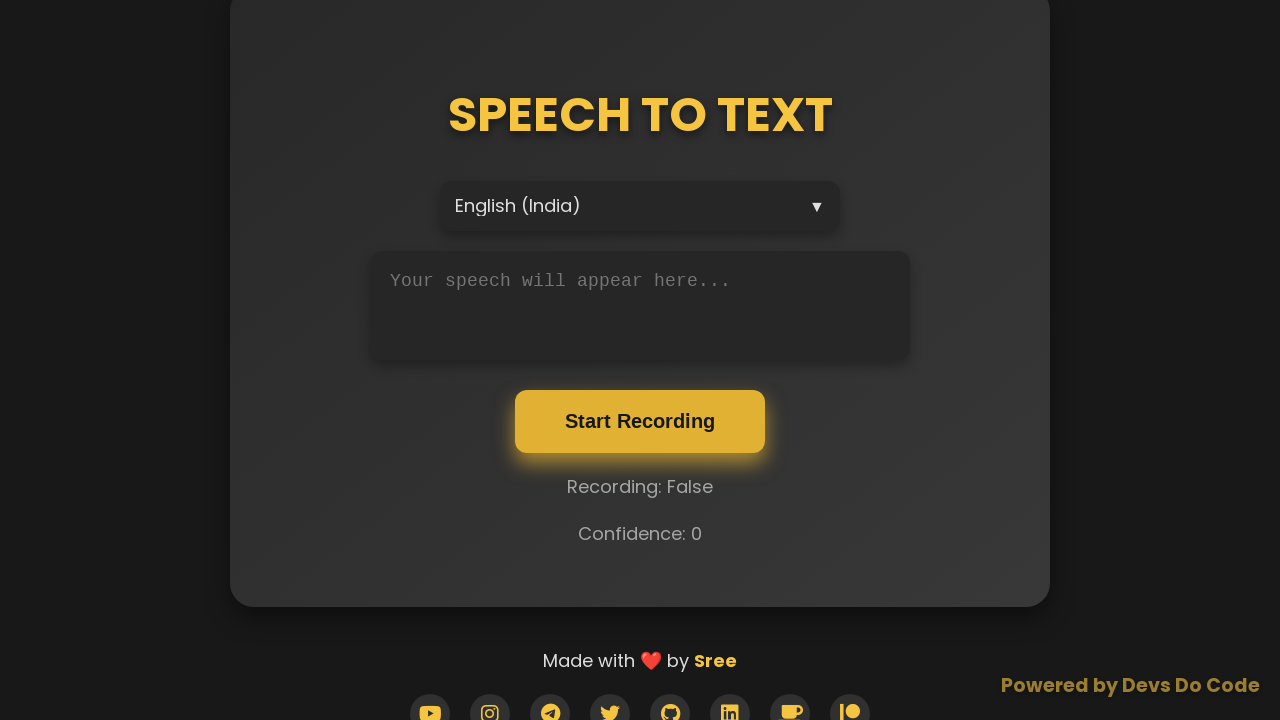

Recording completed - 'Recording: True' indicator is no longer present
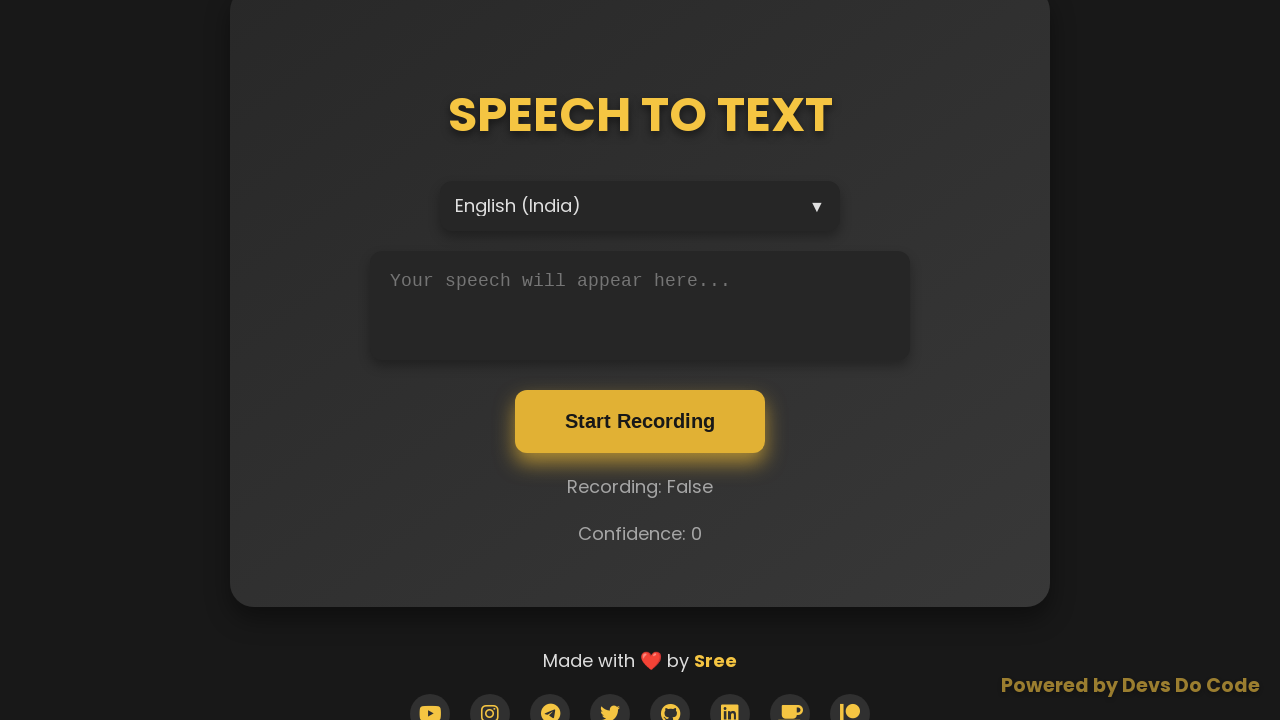

Retrieved transcribed text from speech-to-text conversion
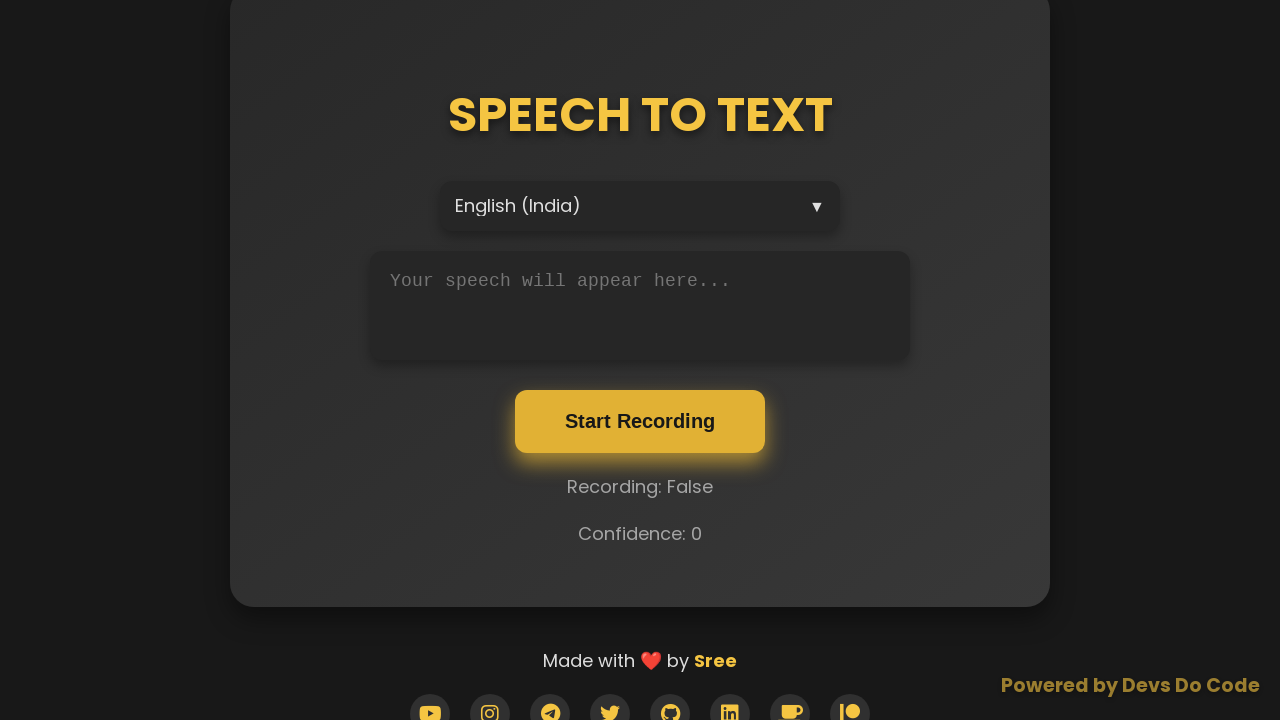

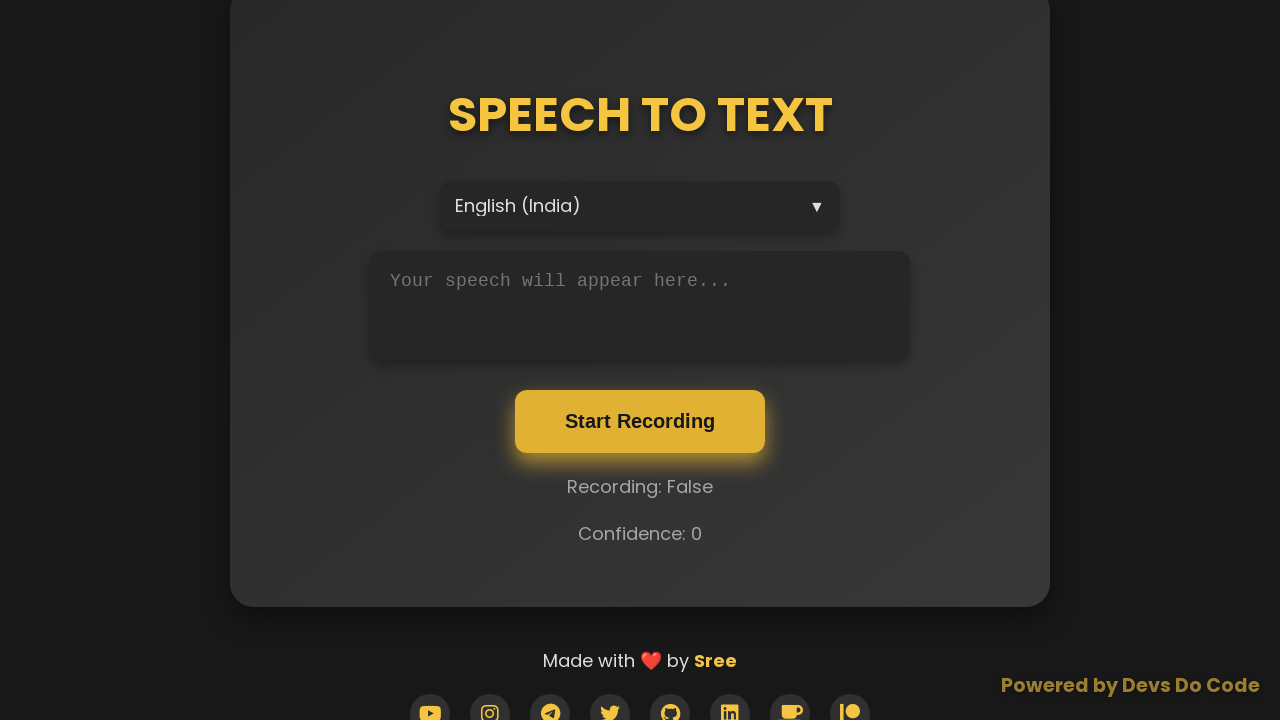